Solves a math problem by reading two numbers from the page, calculating their sum, selecting the result from a dropdown, and submitting the answer

Starting URL: http://suninjuly.github.io/selects1.html

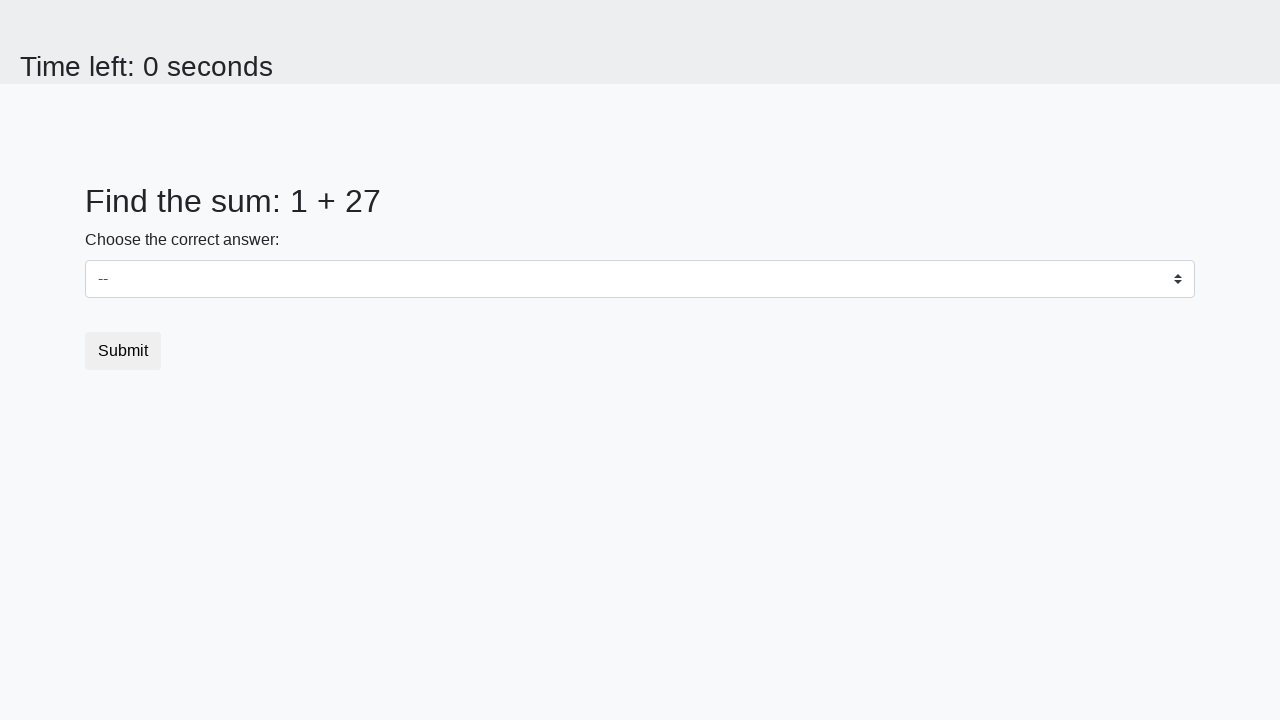

Read first number from #num1 element
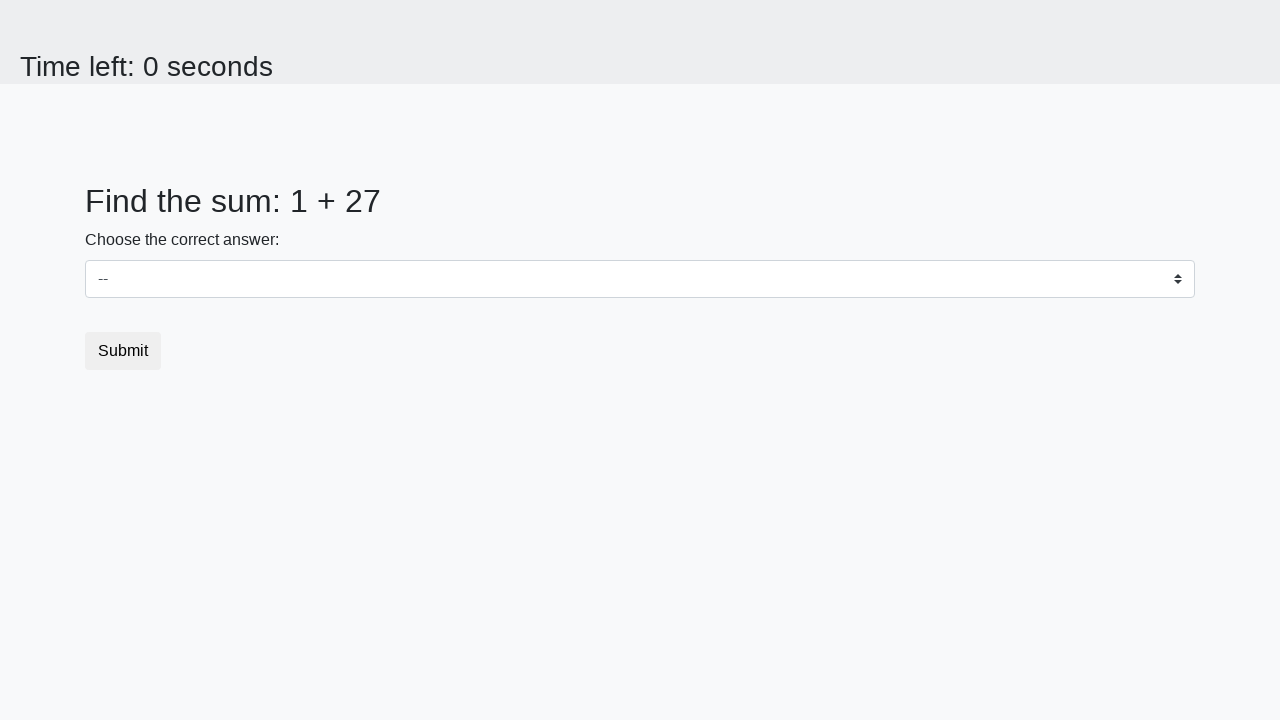

Read second number from #num2 element
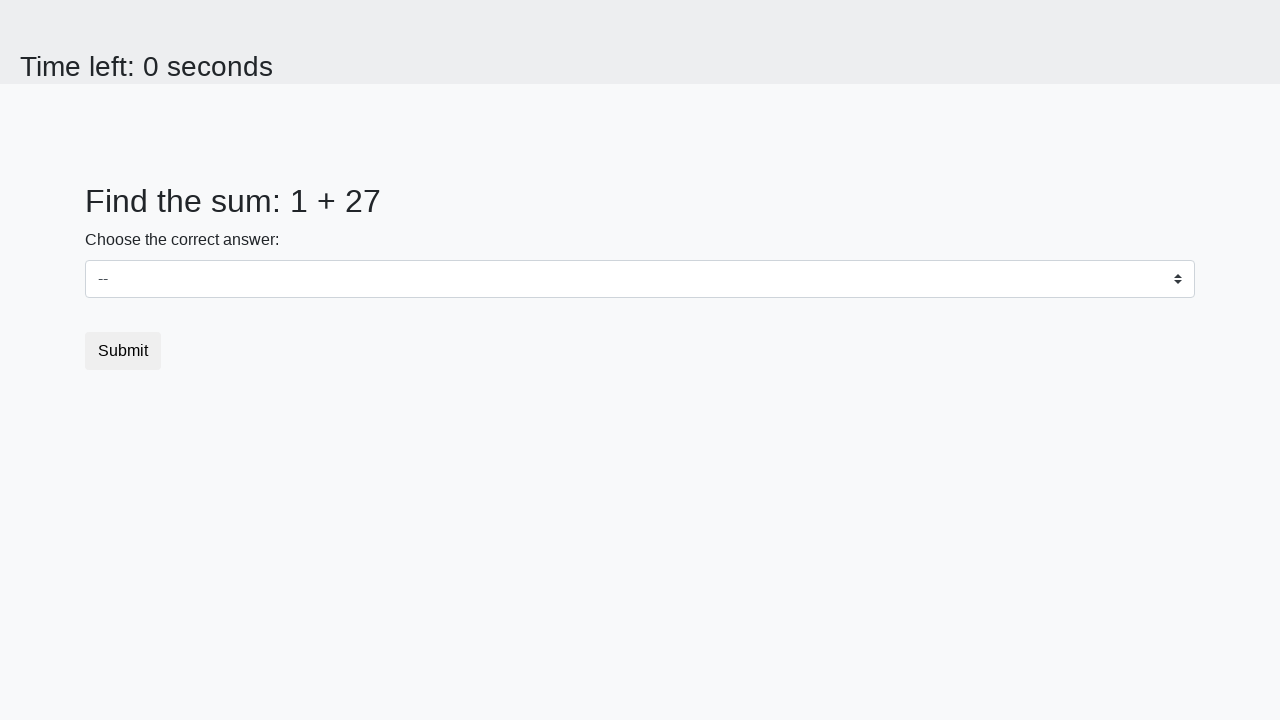

Calculated sum of 1 + 27 = 28
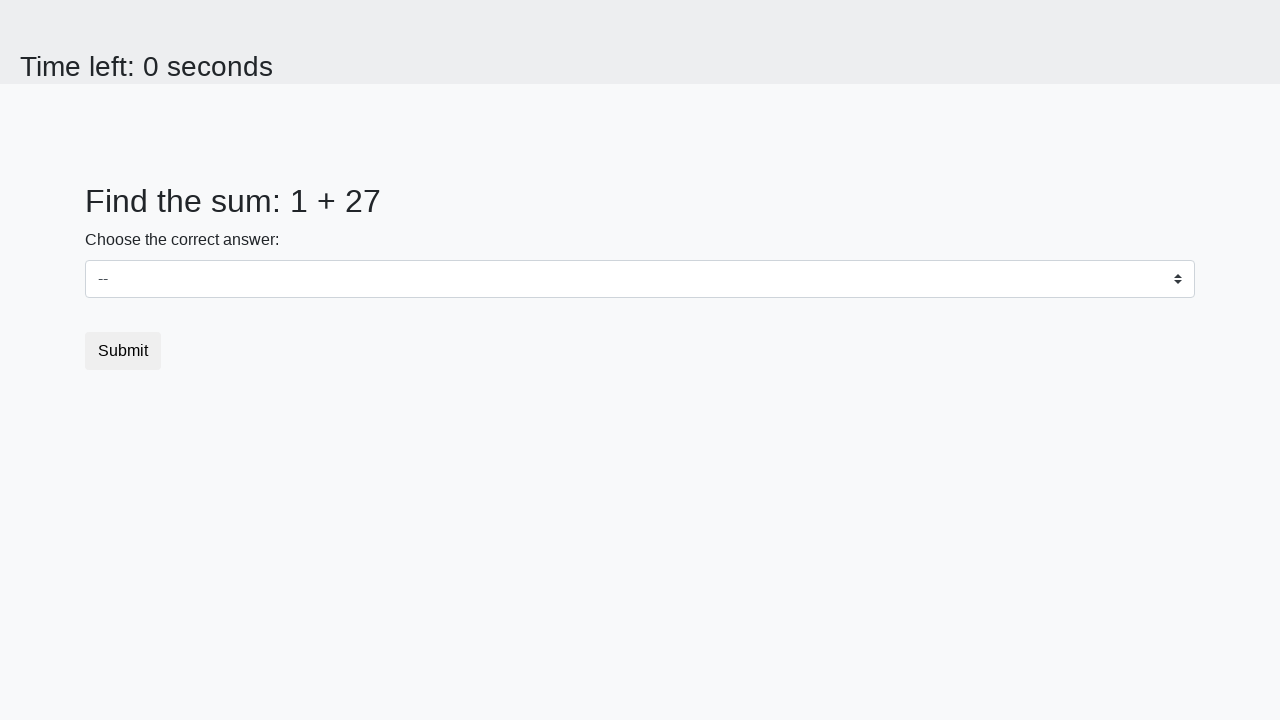

Selected sum value 28 from dropdown on select
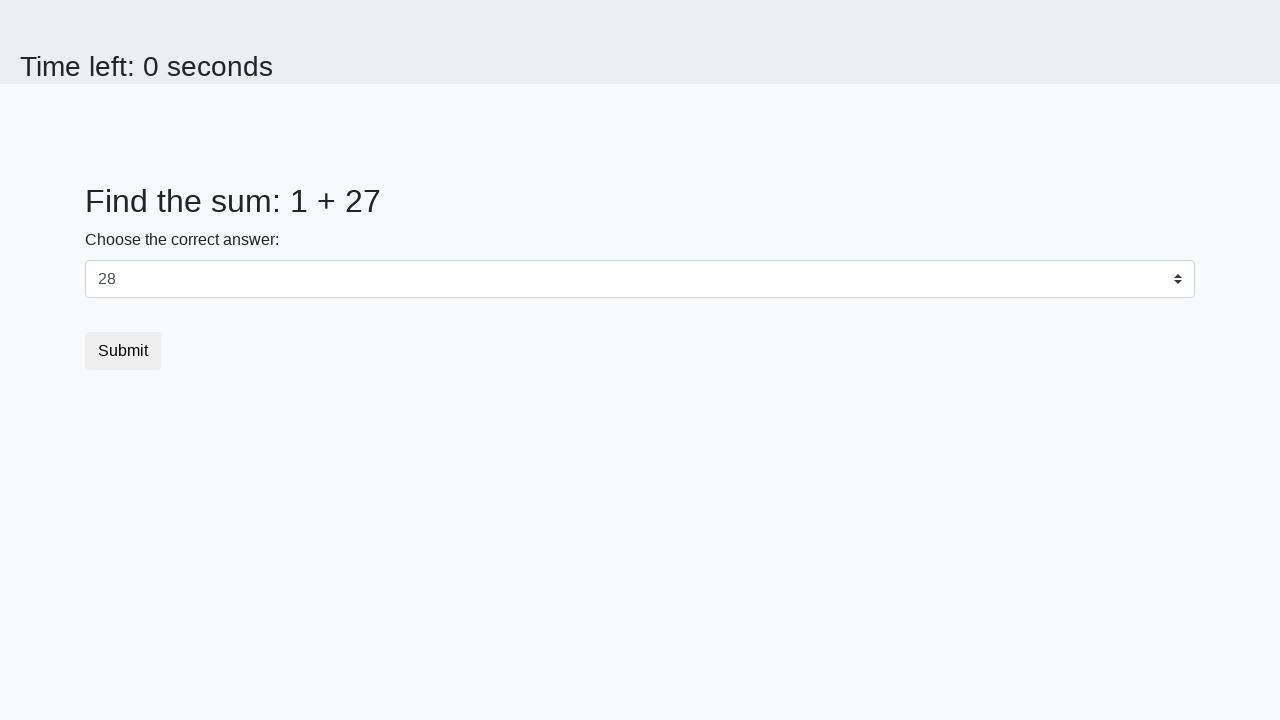

Clicked submit button to complete the test at (123, 351) on button.btn
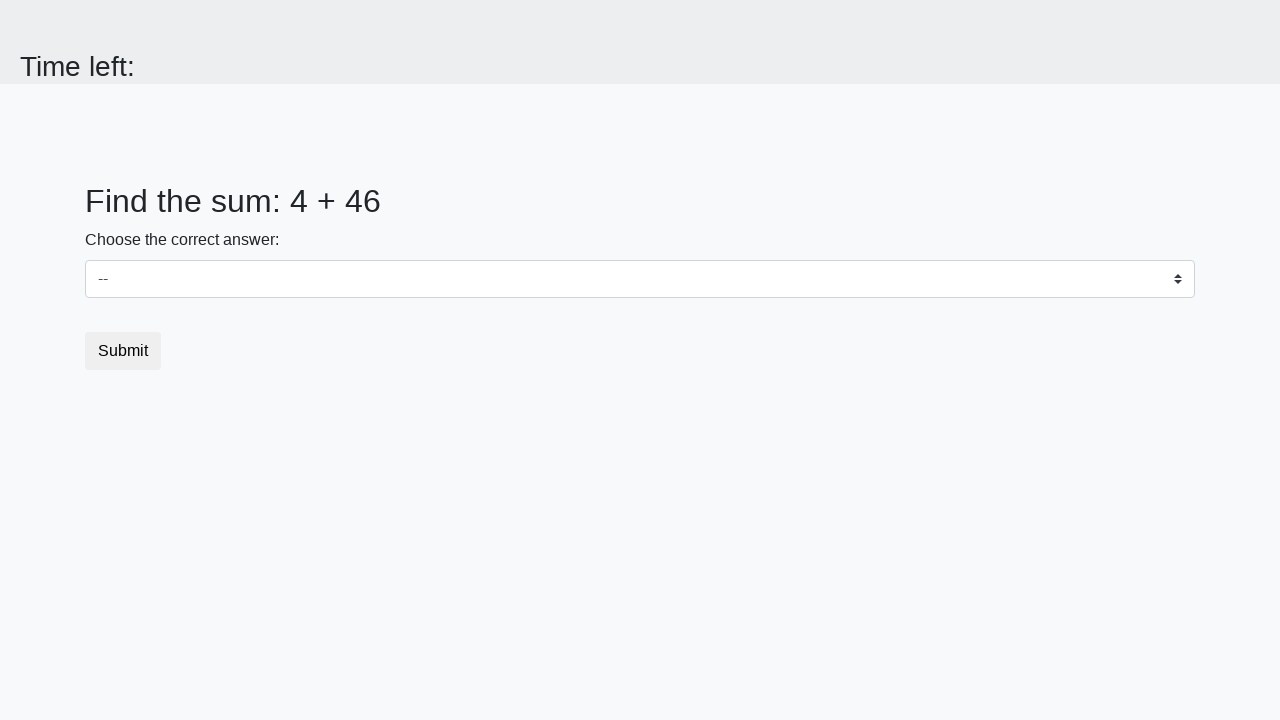

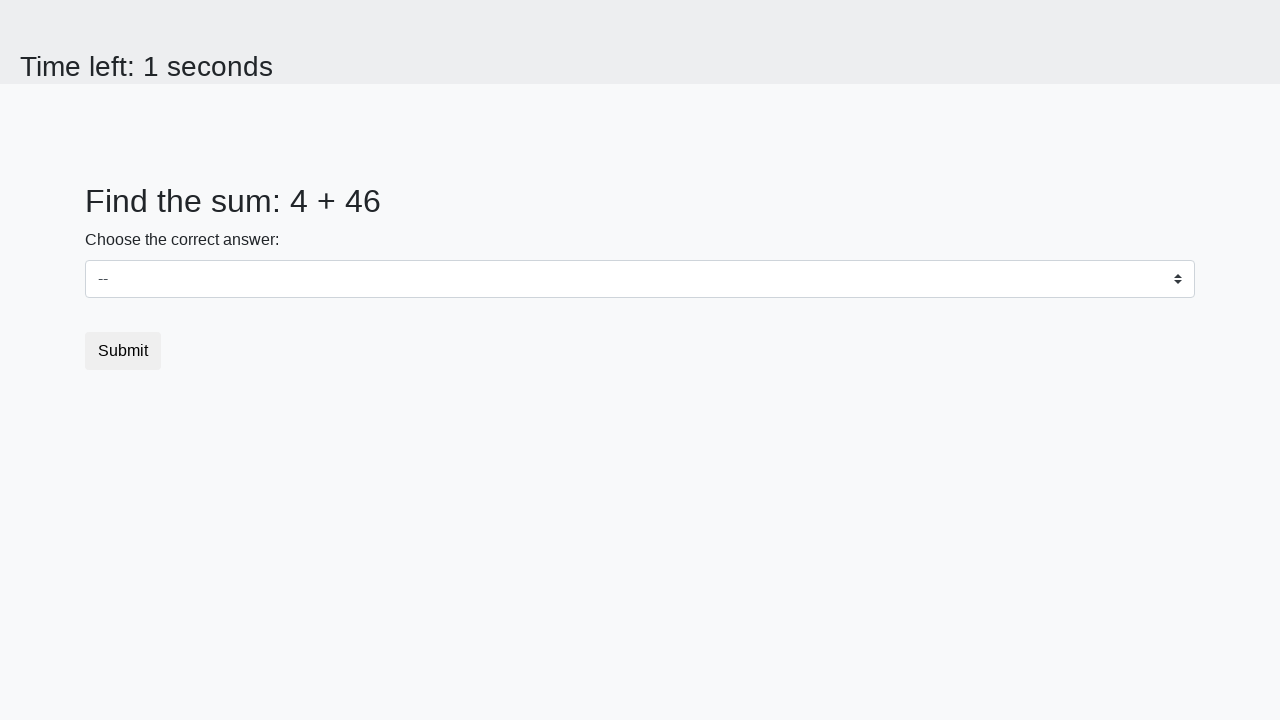